Navigates to a demo page and verifies CSS properties (font-weight, color, and background-color) of the h1 element with class 'w3-jumbo'.

Starting URL: https://uljanovs.github.io/site/examples/po

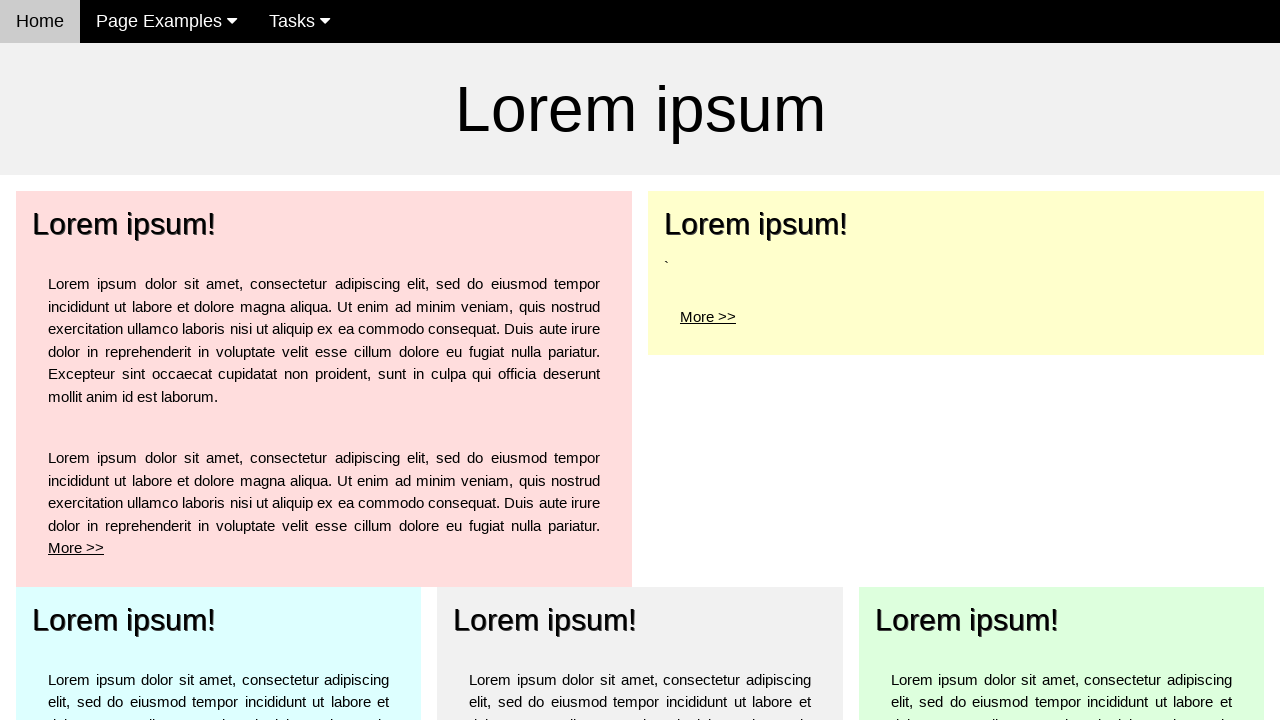

Navigated to demo page
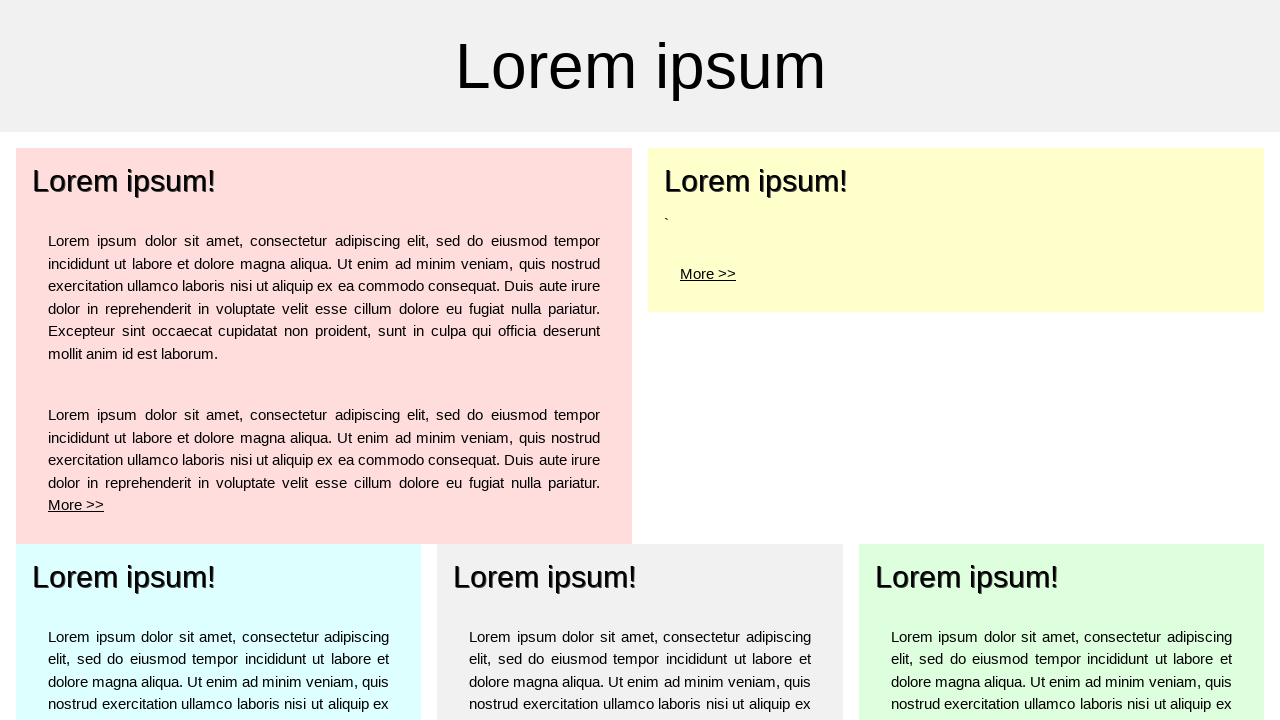

h1 element with class 'w3-jumbo' is visible
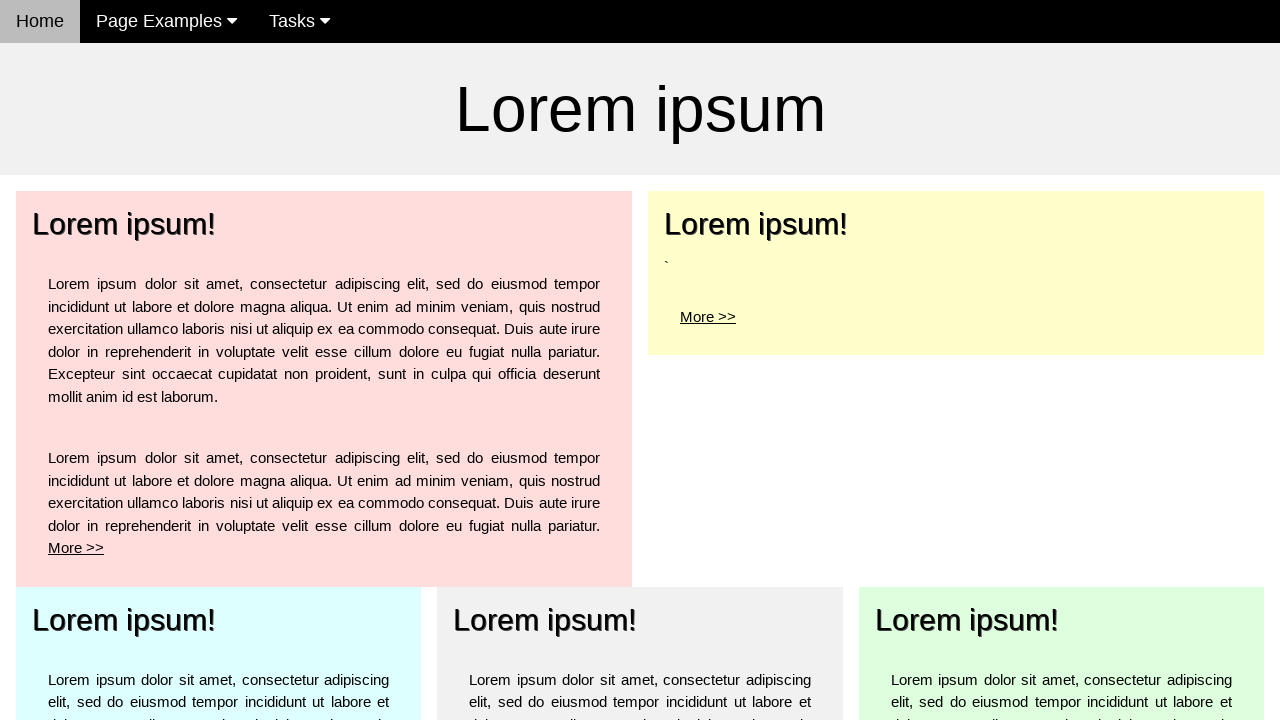

Retrieved font-weight: 400
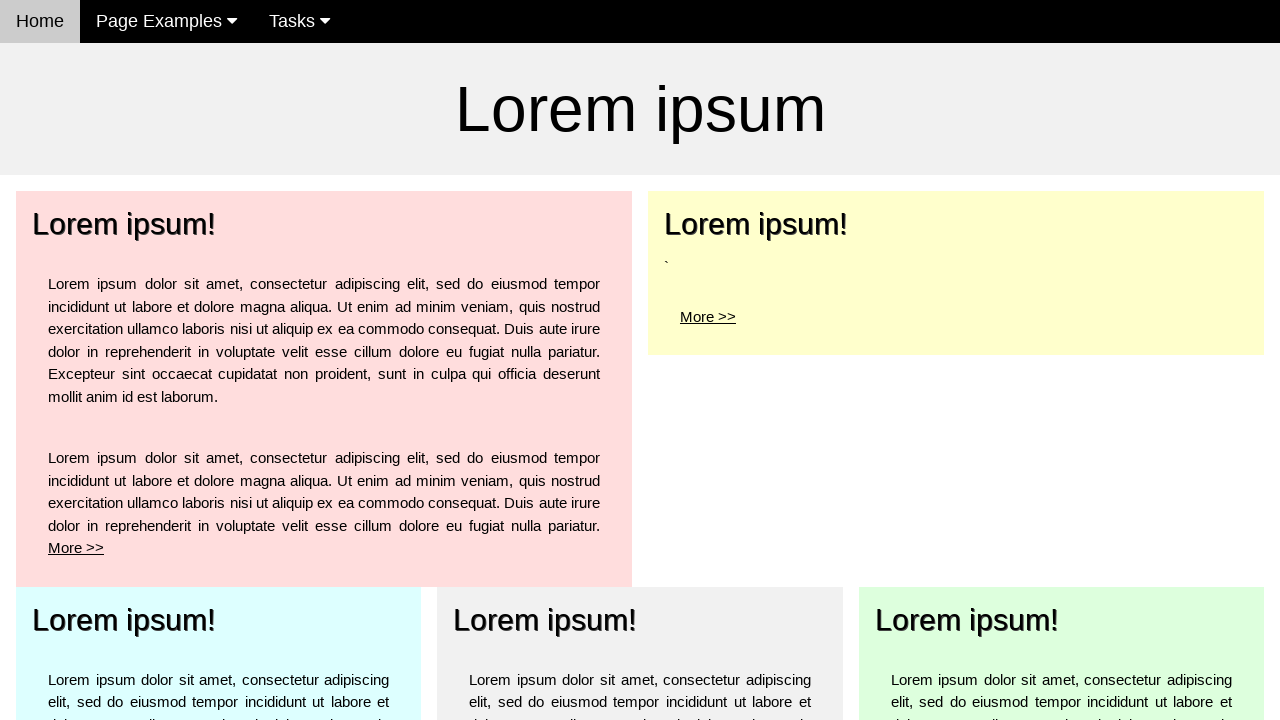

Verified font-weight is 400
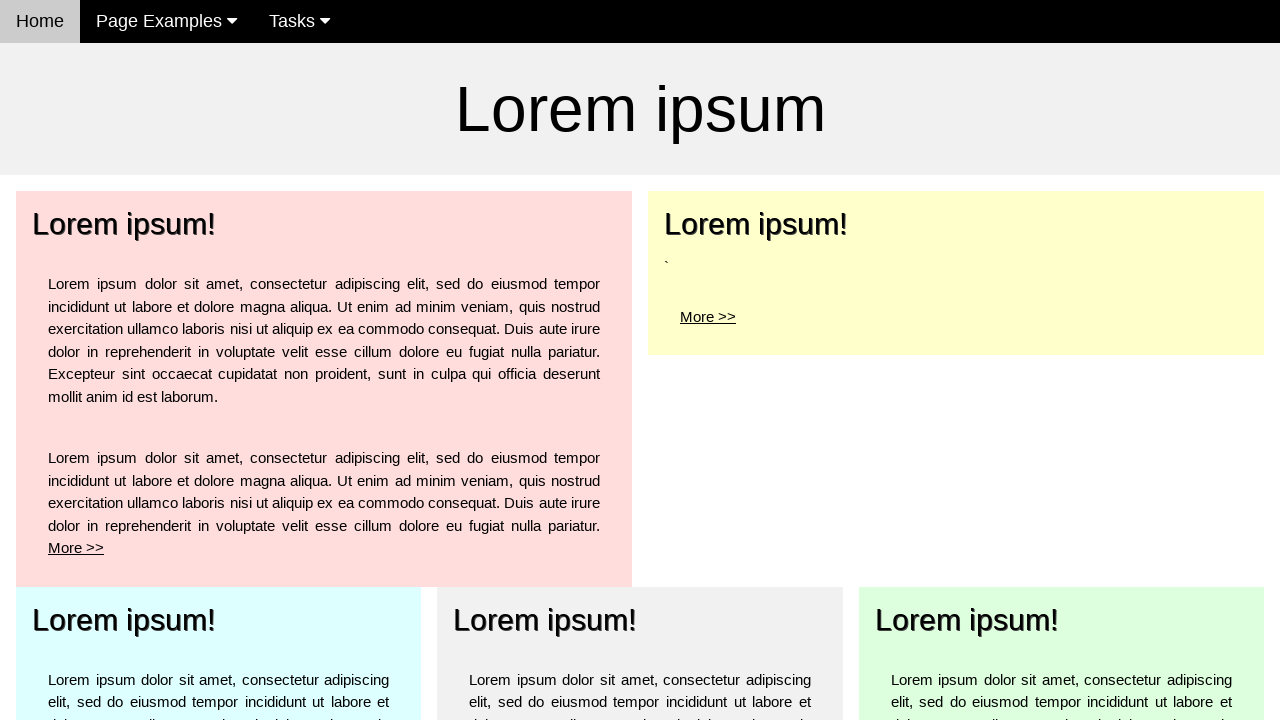

Retrieved color: rgb(0, 0, 0)
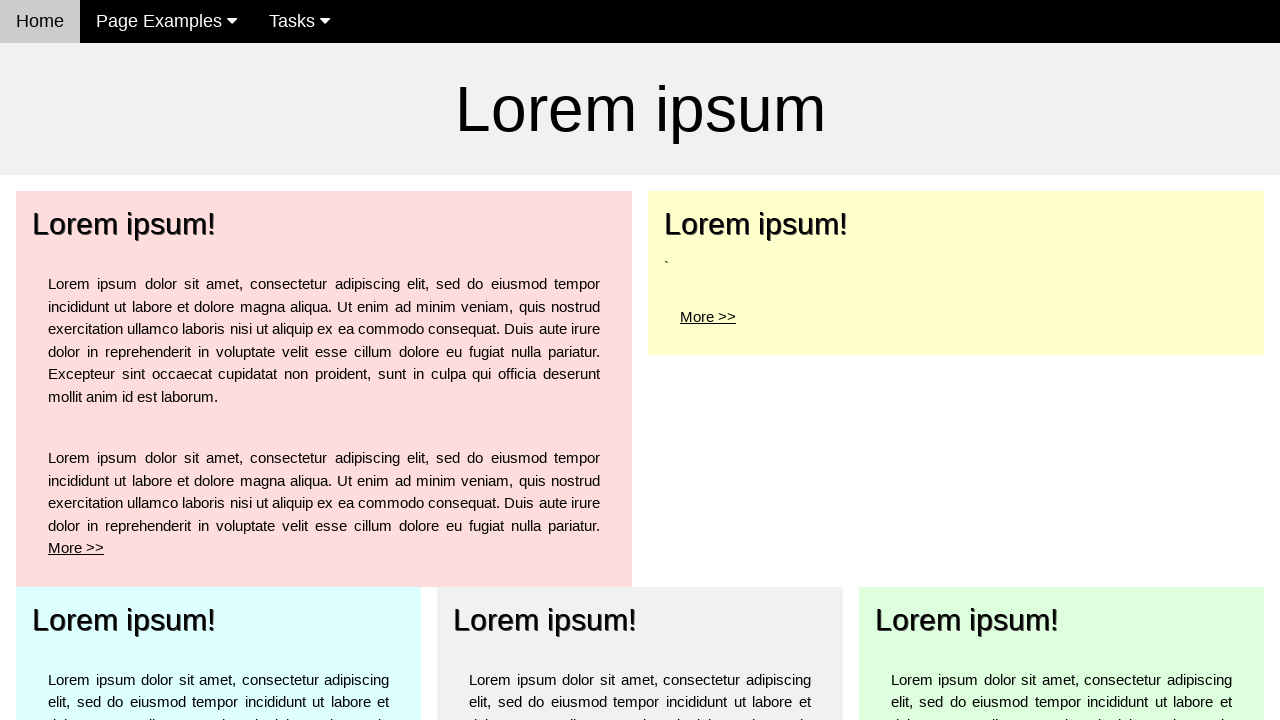

Verified color is black (rgb or rgba format)
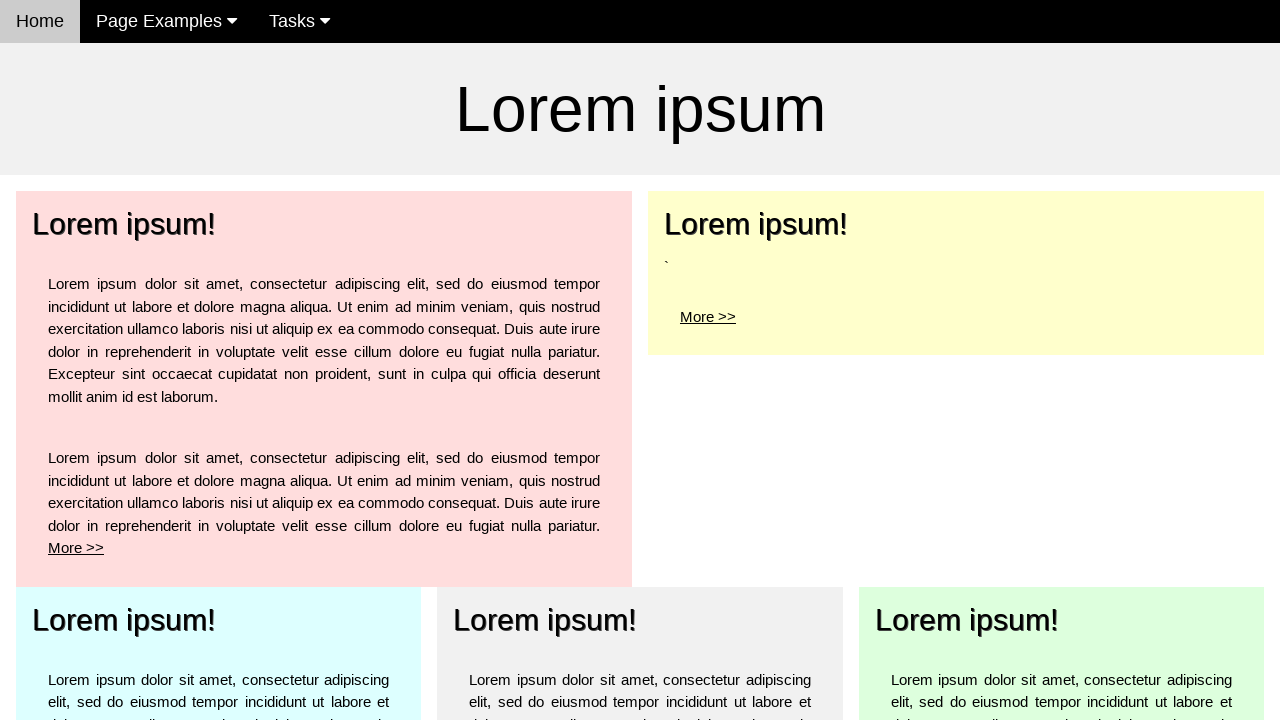

Retrieved background-color: rgba(0, 0, 0, 0)
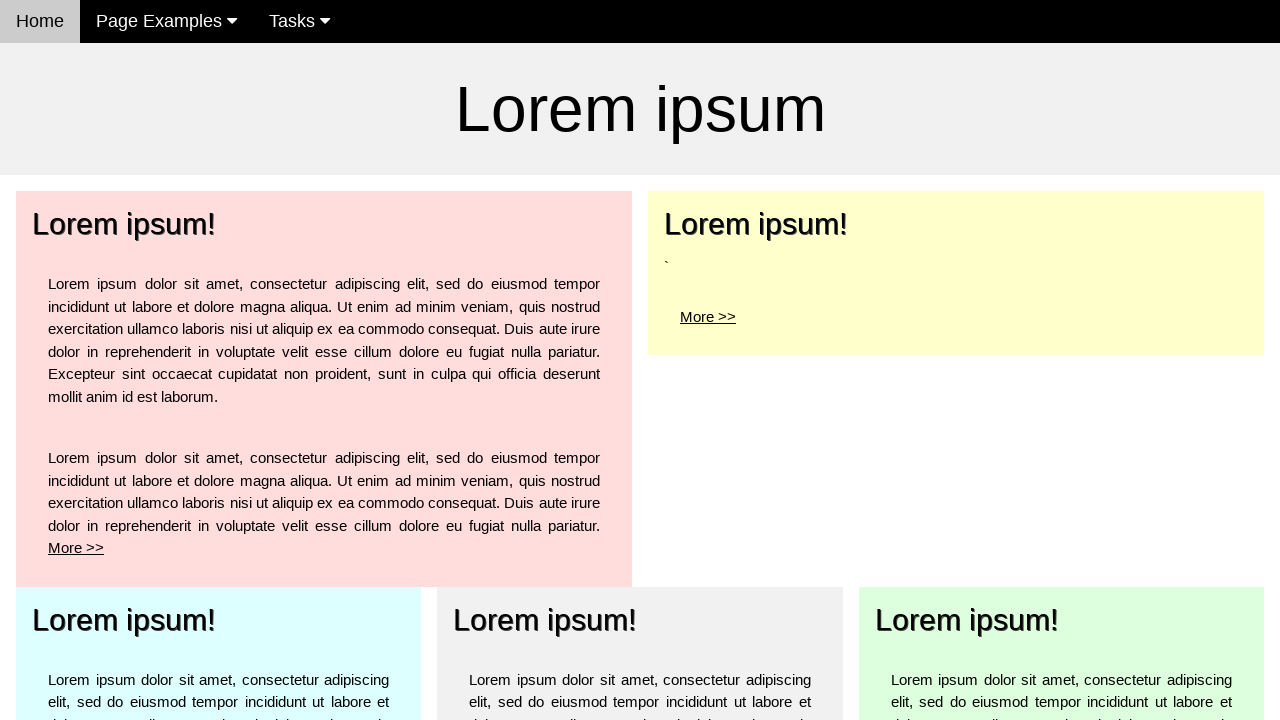

Verified background-color is transparent
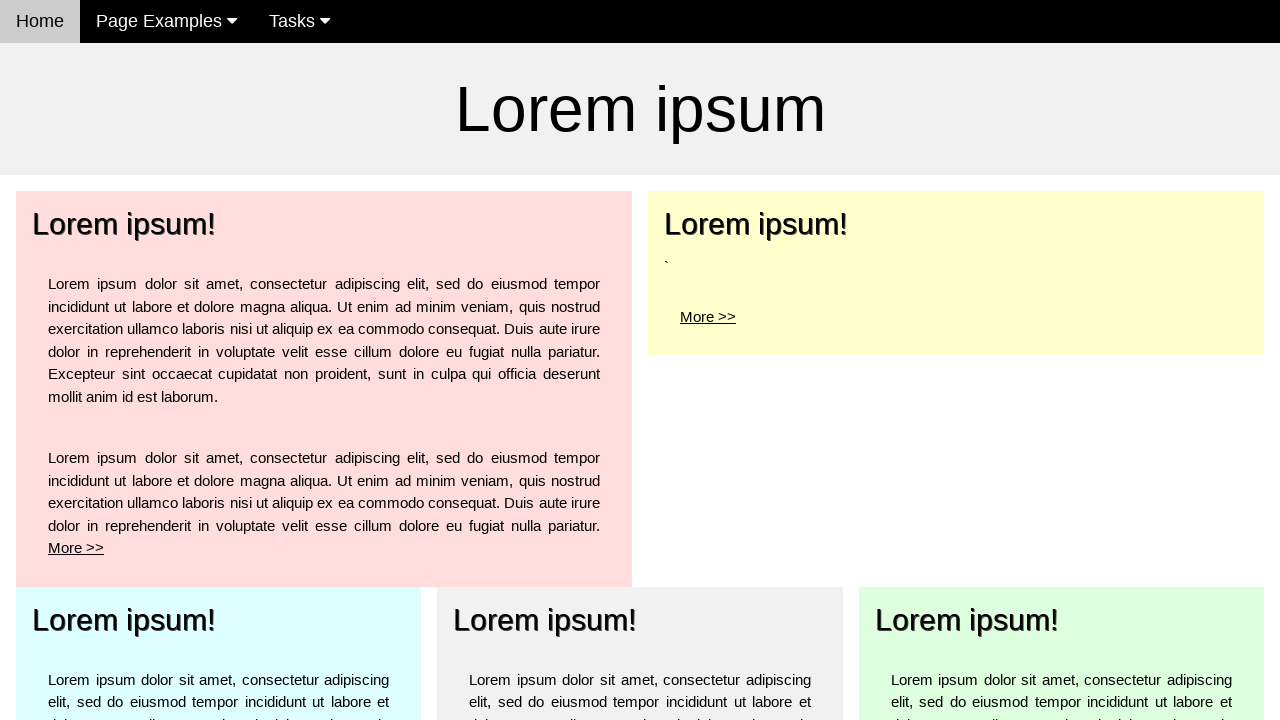

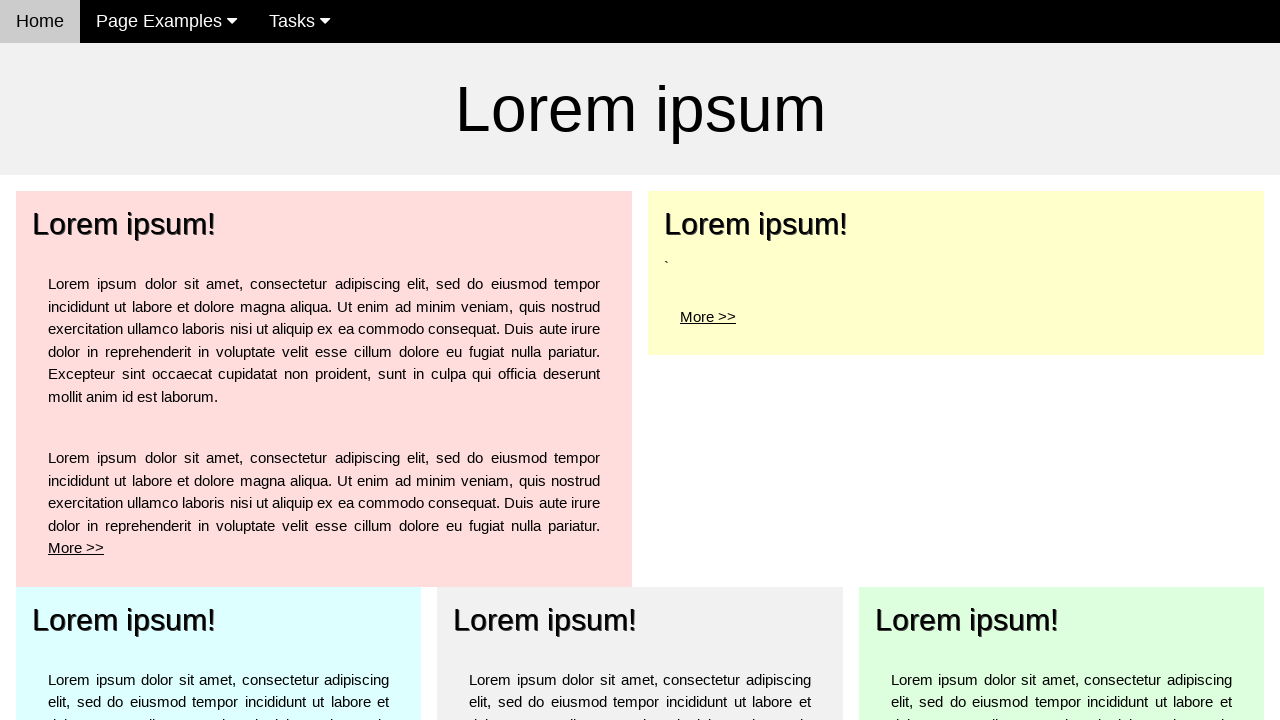